Tests JavaScript prompt functionality by clicking a "Try it" button, entering text into the prompt dialog, accepting it, and verifying the resulting message is displayed correctly.

Starting URL: http://www.w3schools.com/js/tryit.asp?filename=tryjs_prompt

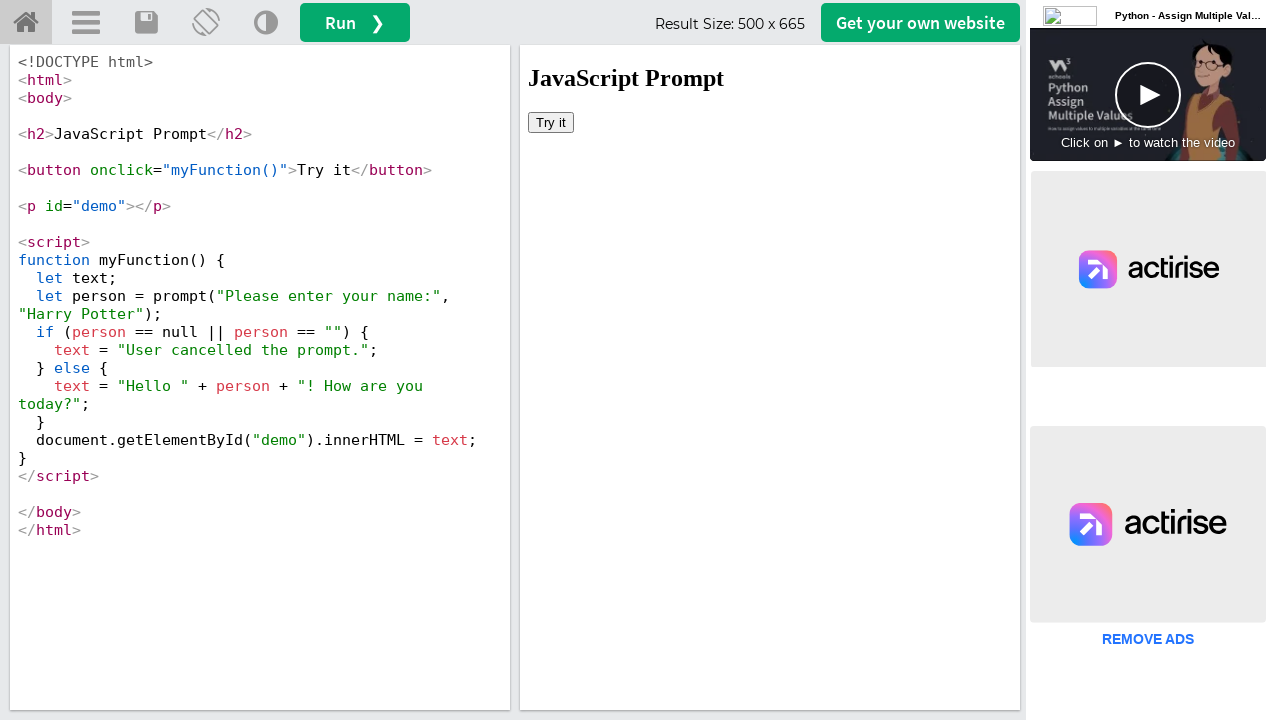

Set viewport size to 1920x1080
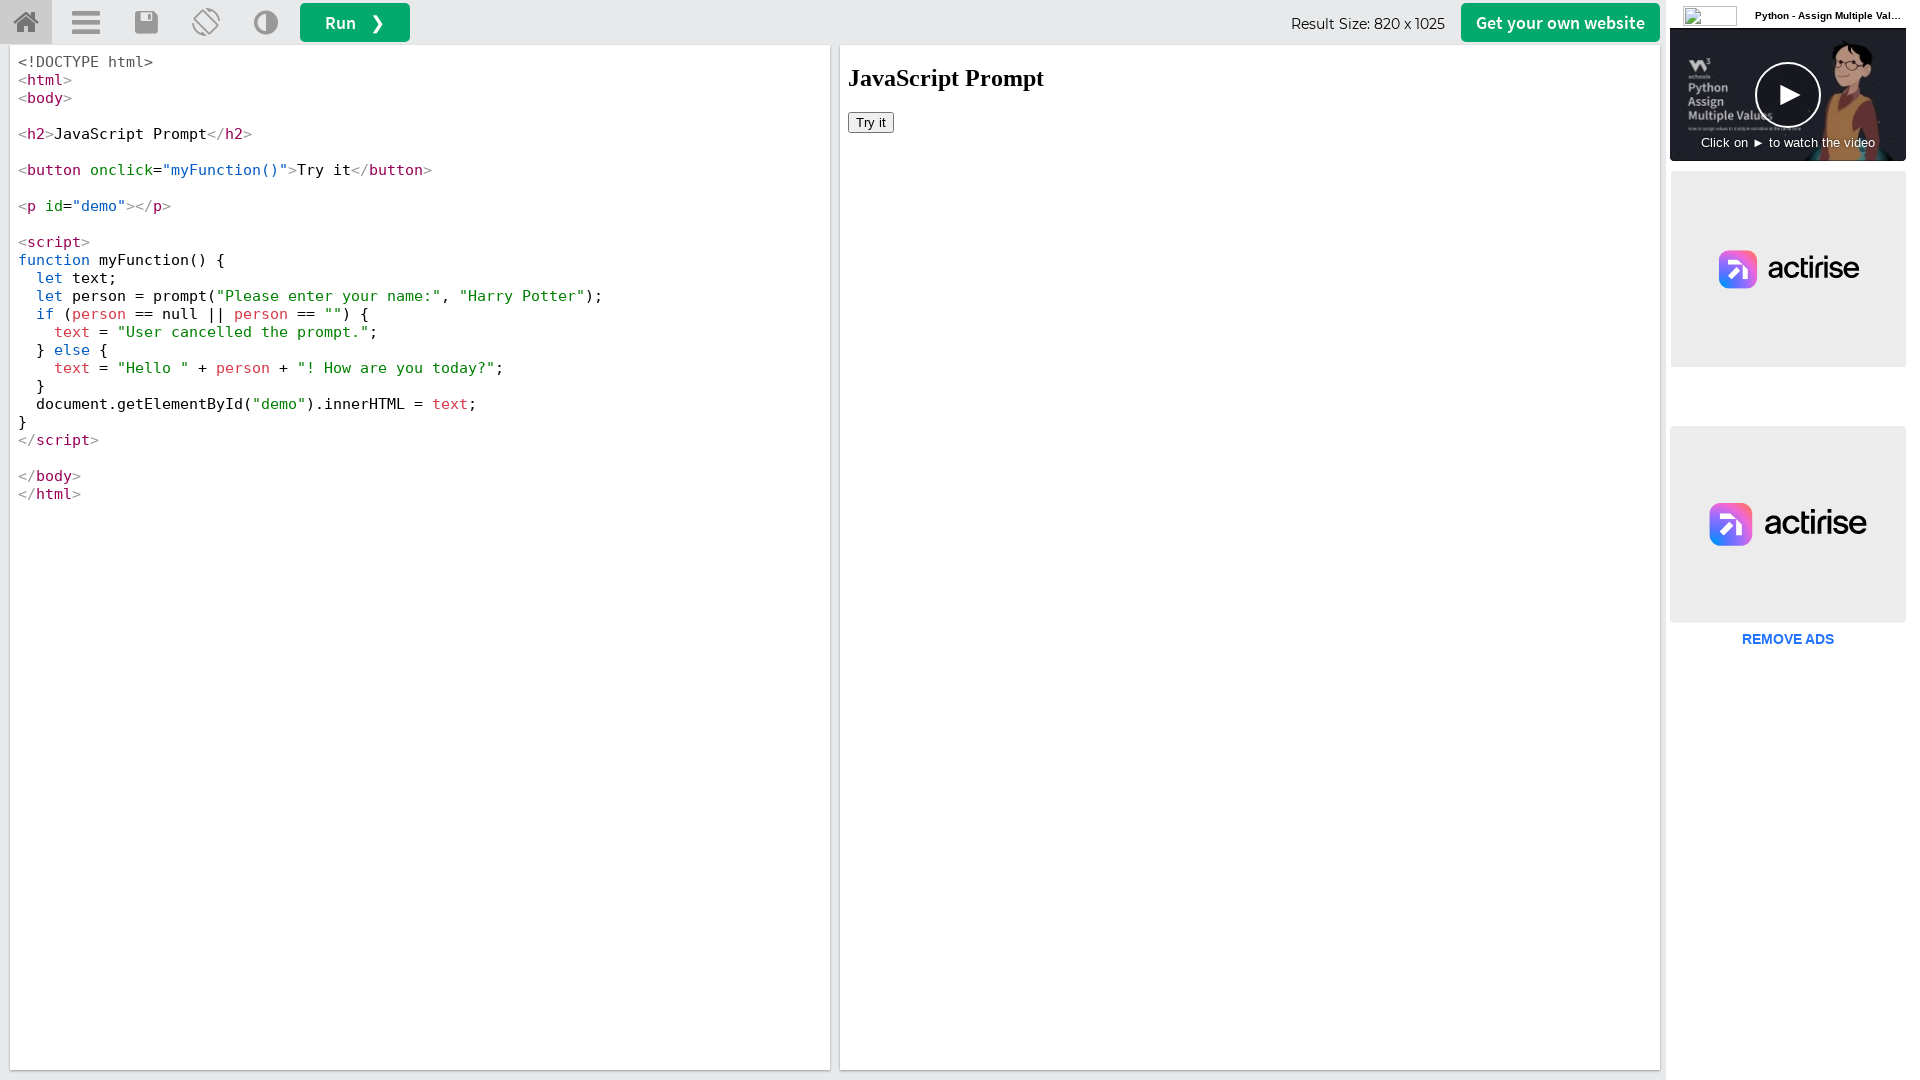

Located iframeResult iframe
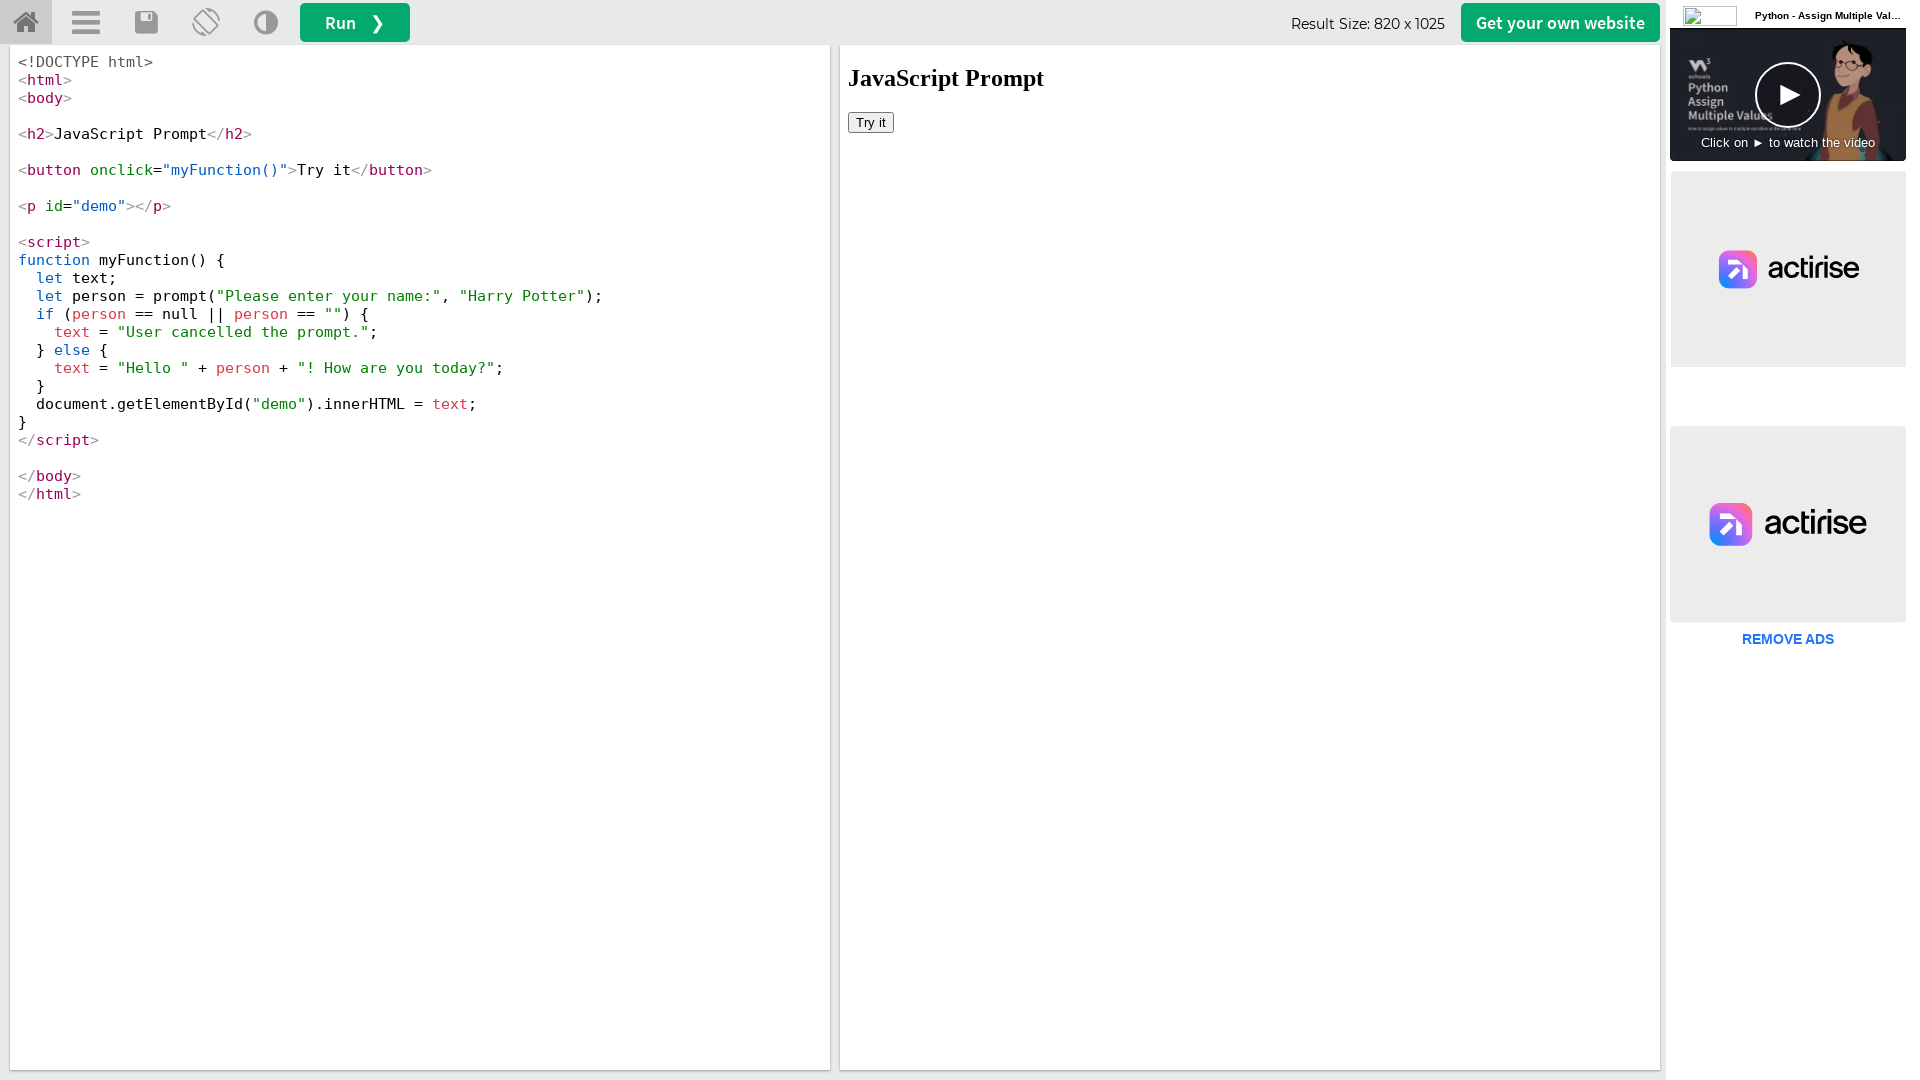

Set up dialog handler to accept prompt with 'tushar rajput'
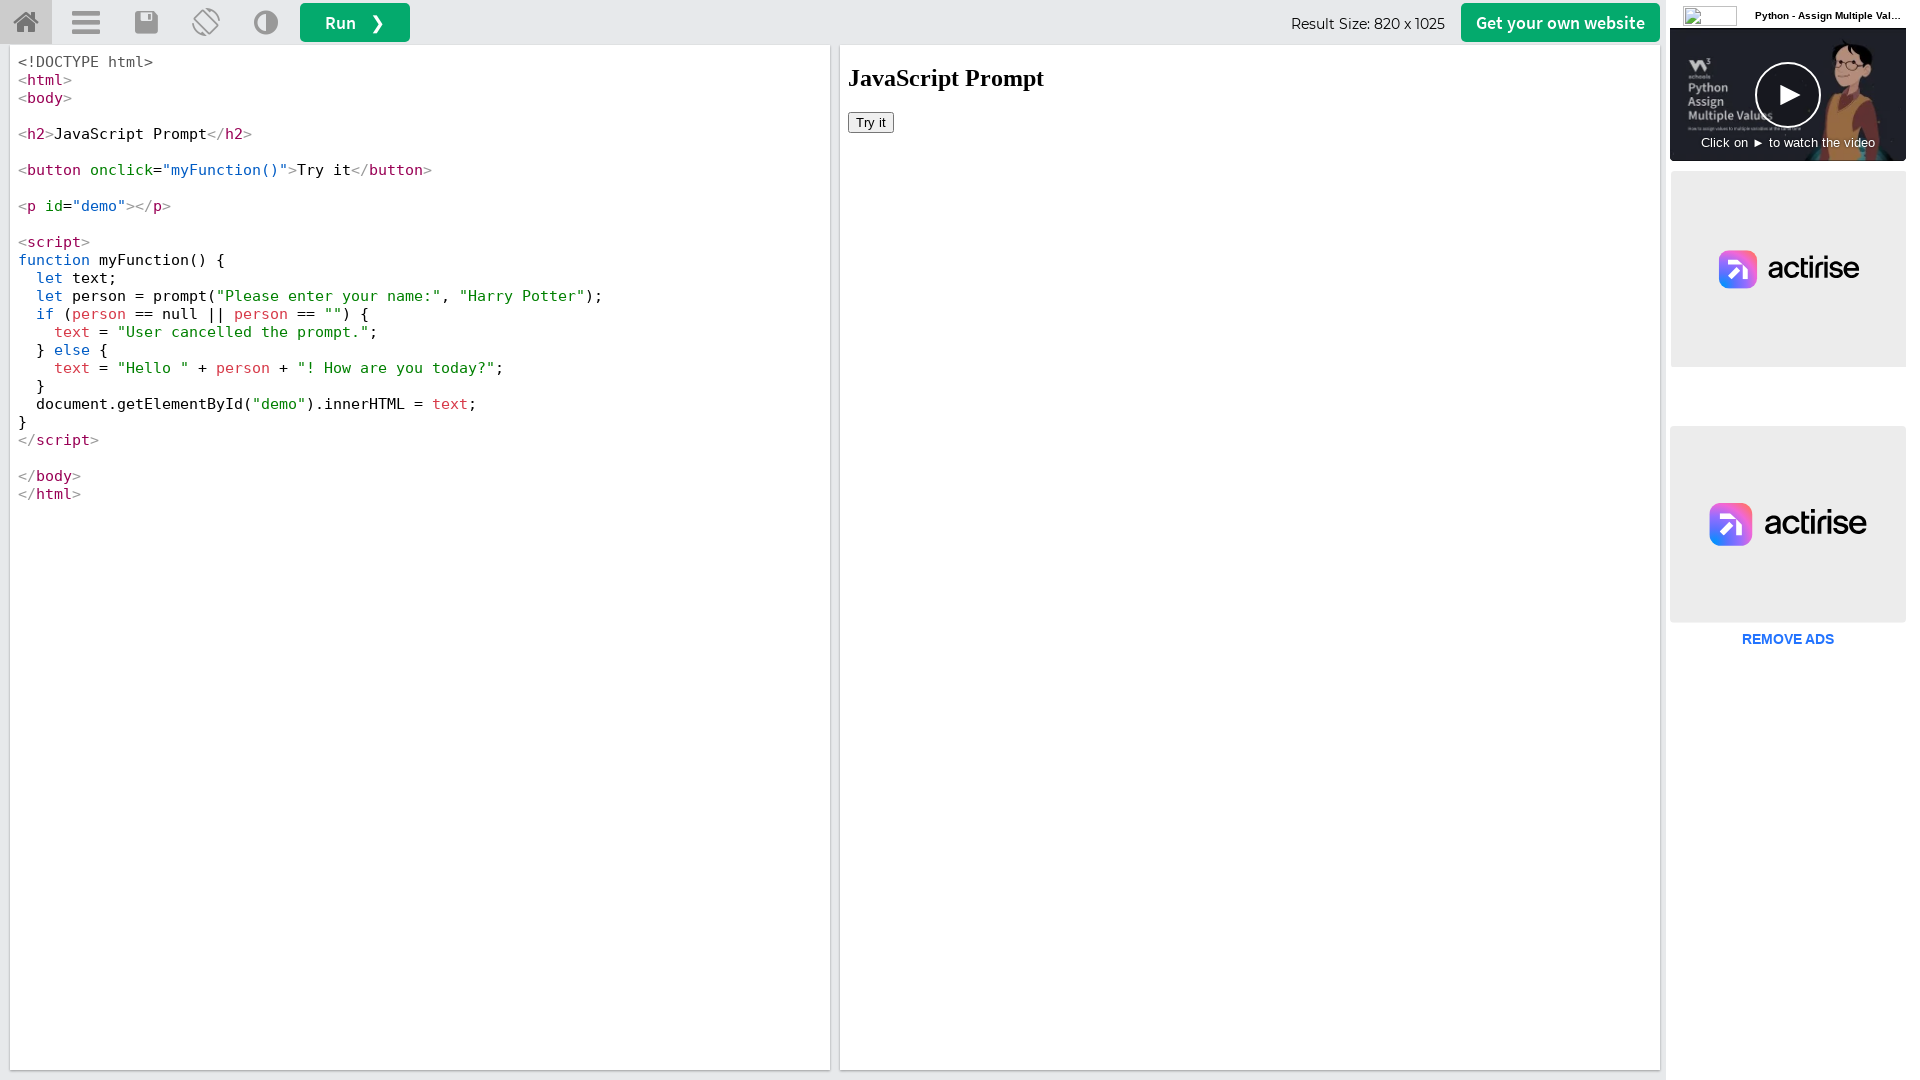

Clicked 'Try it' button to trigger prompt dialog at (871, 122) on #iframeResult >> internal:control=enter-frame >> xpath=//button[contains(text(),
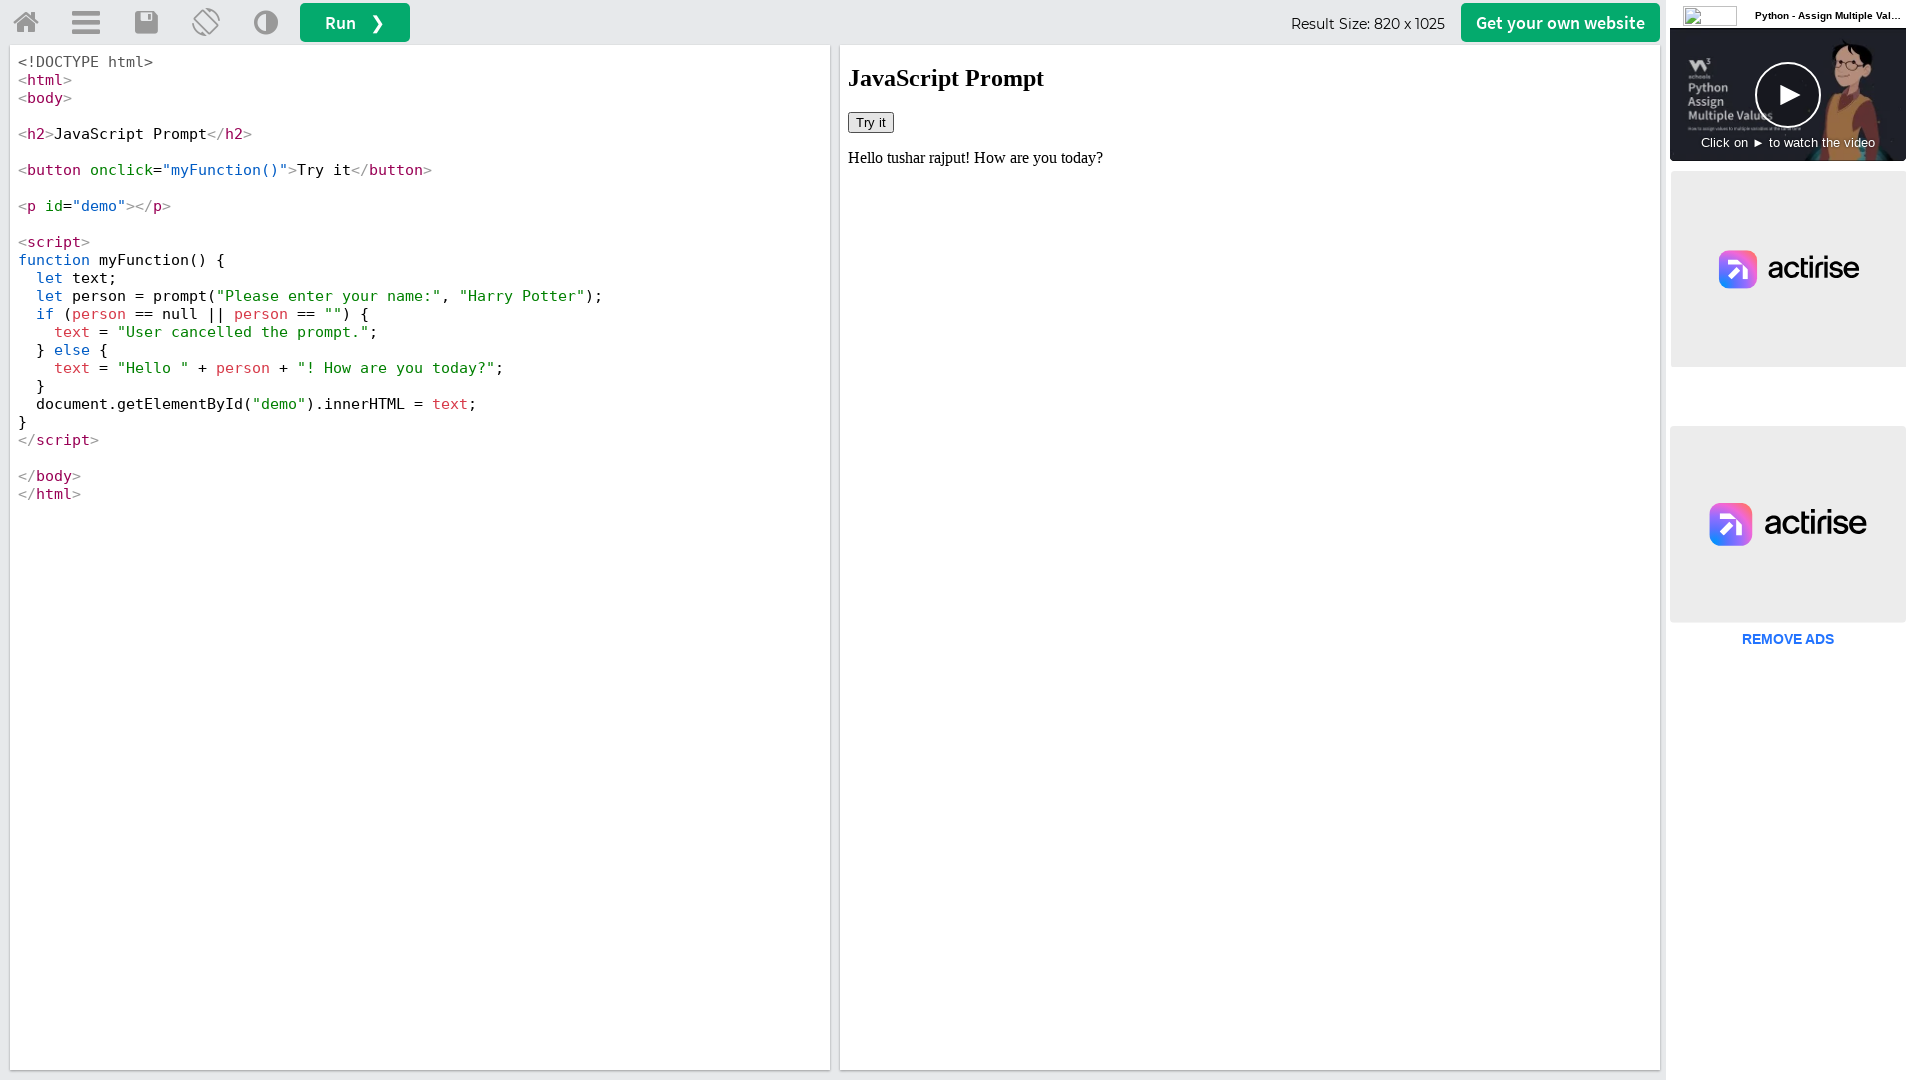

Waited for result element (#demo) to be visible
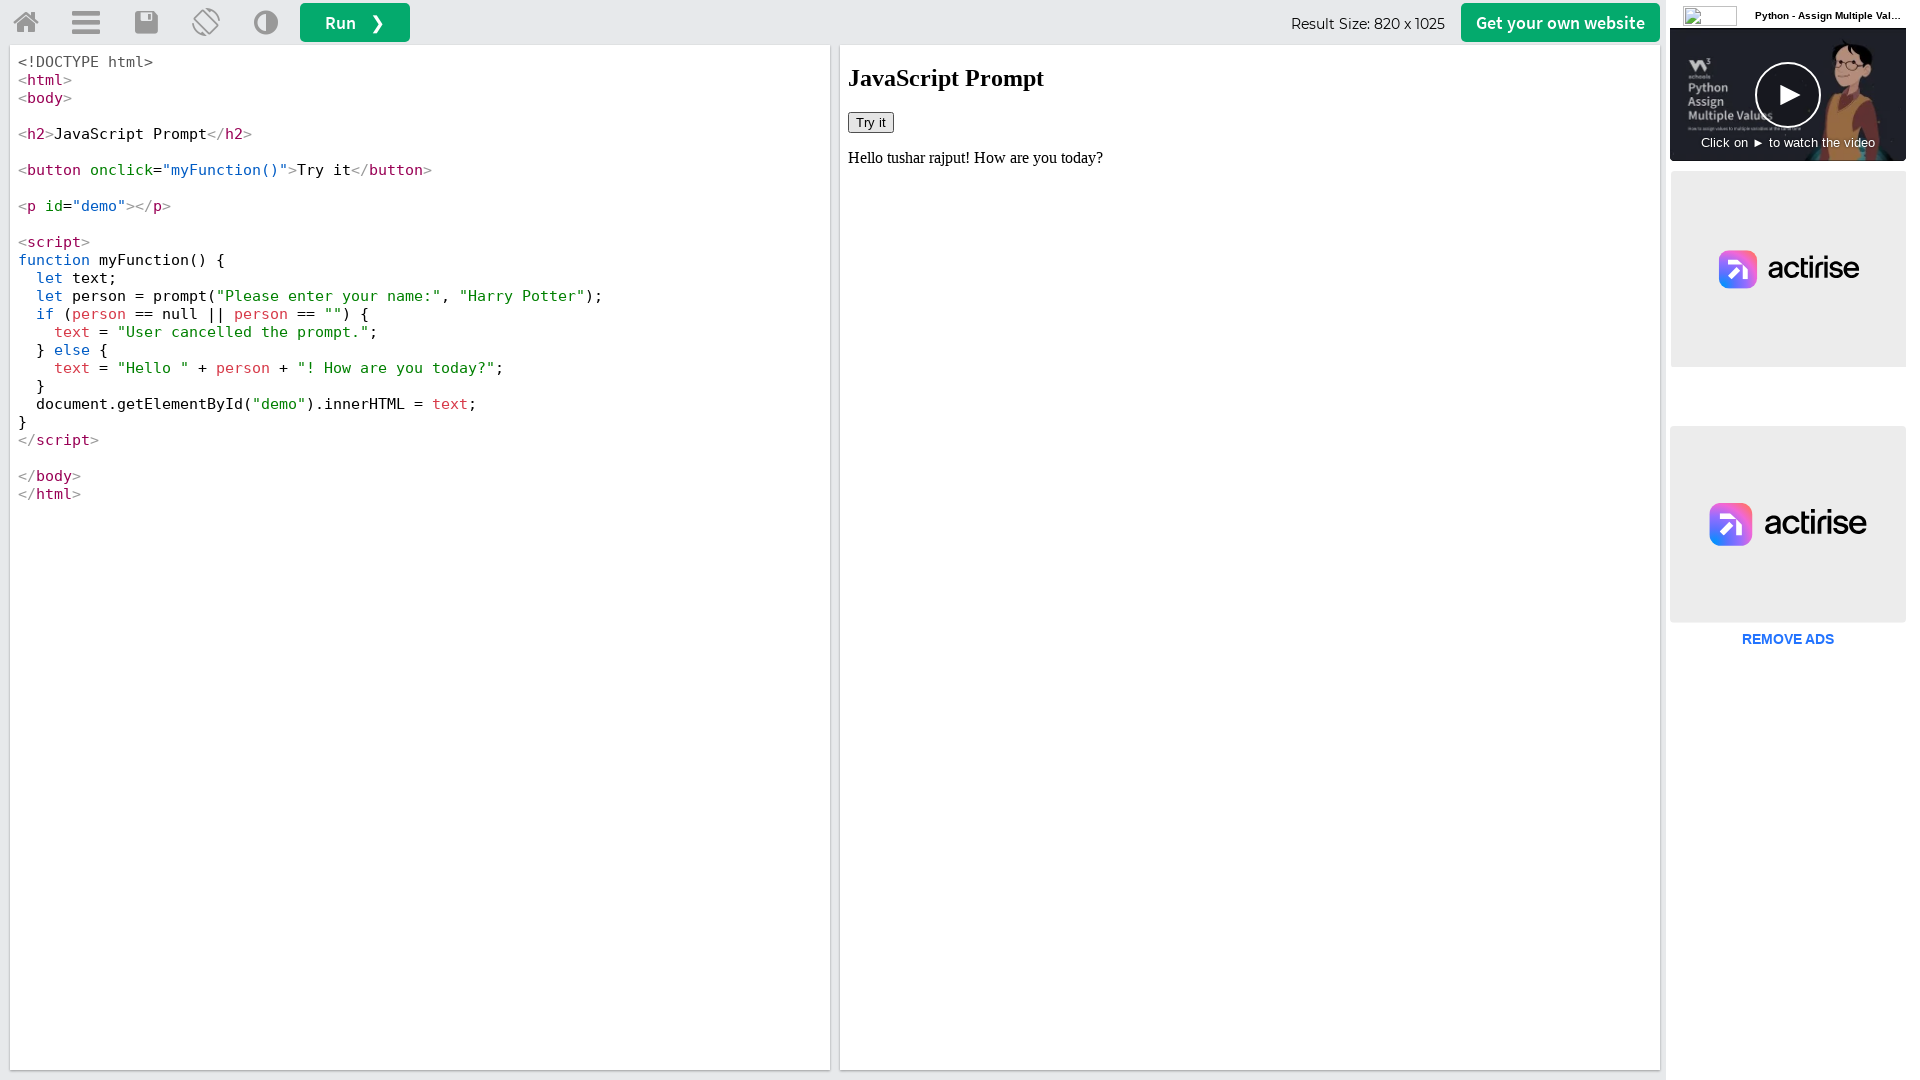

Verified result message displays 'Hello tushar rajput! How are you today?'
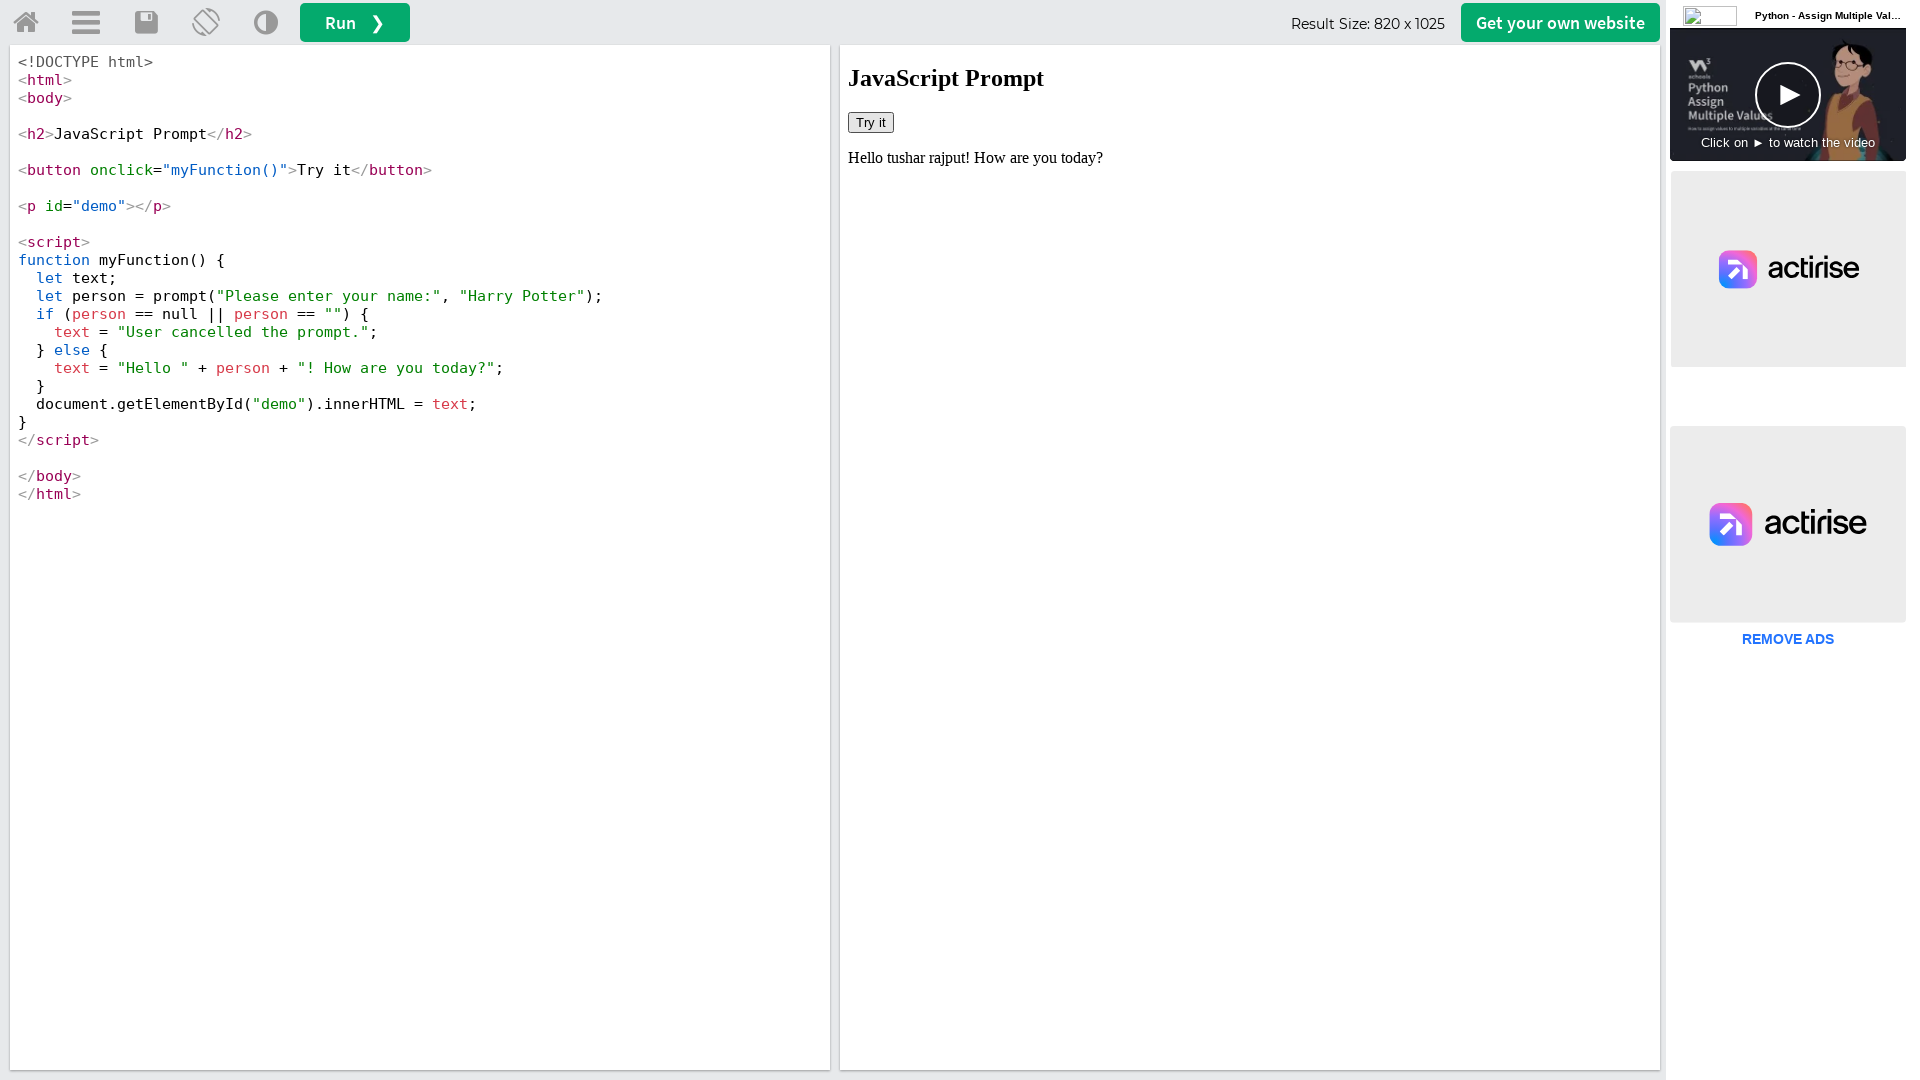

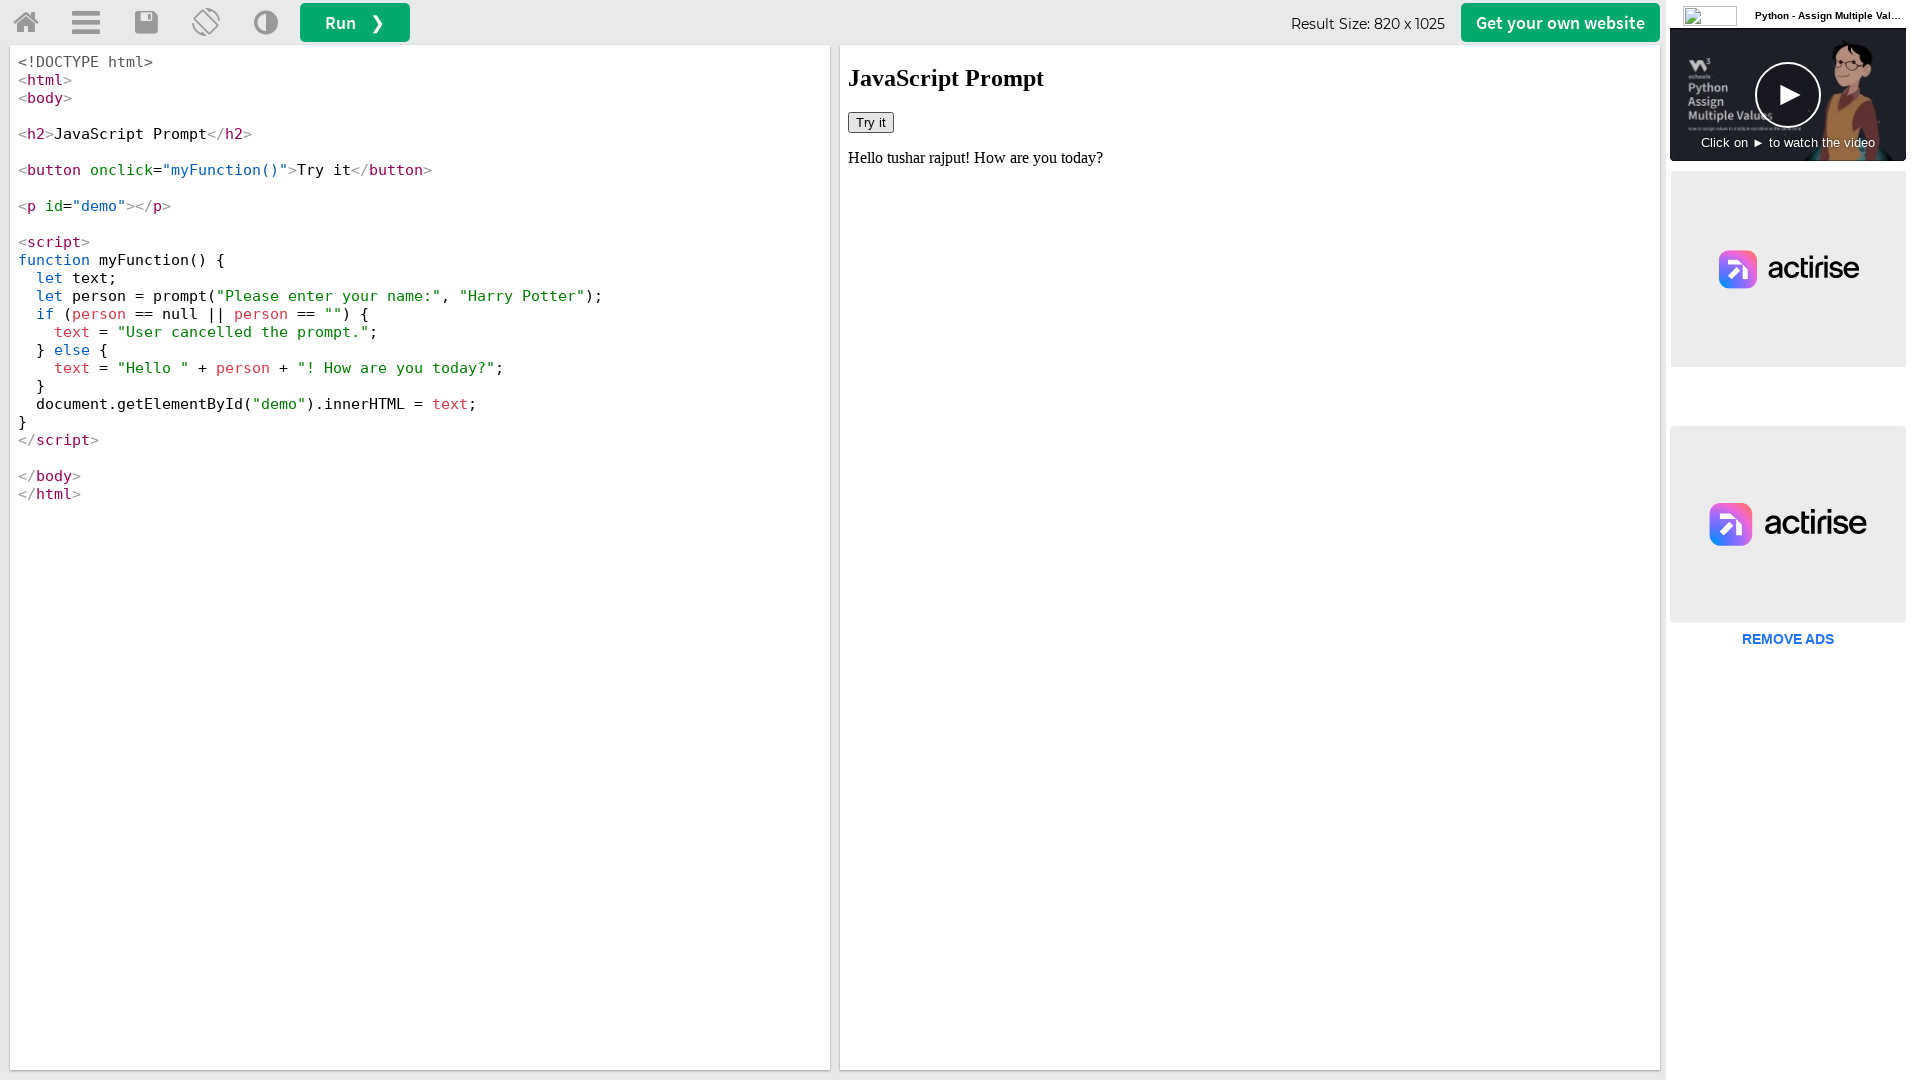